Creates a todo item and marks it as completed by clicking the toggle checkbox

Starting URL: https://todomvc.com/examples/react/dist/

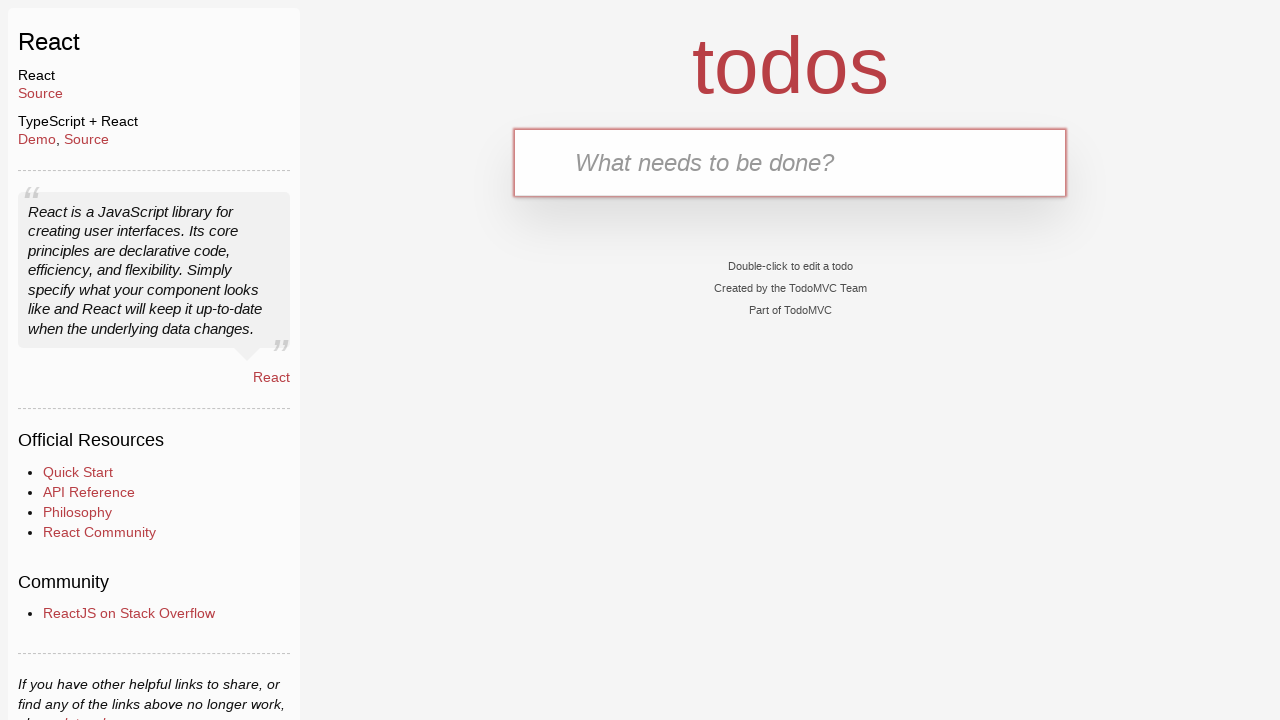

Filled new todo input with 'Make tests' on .new-todo
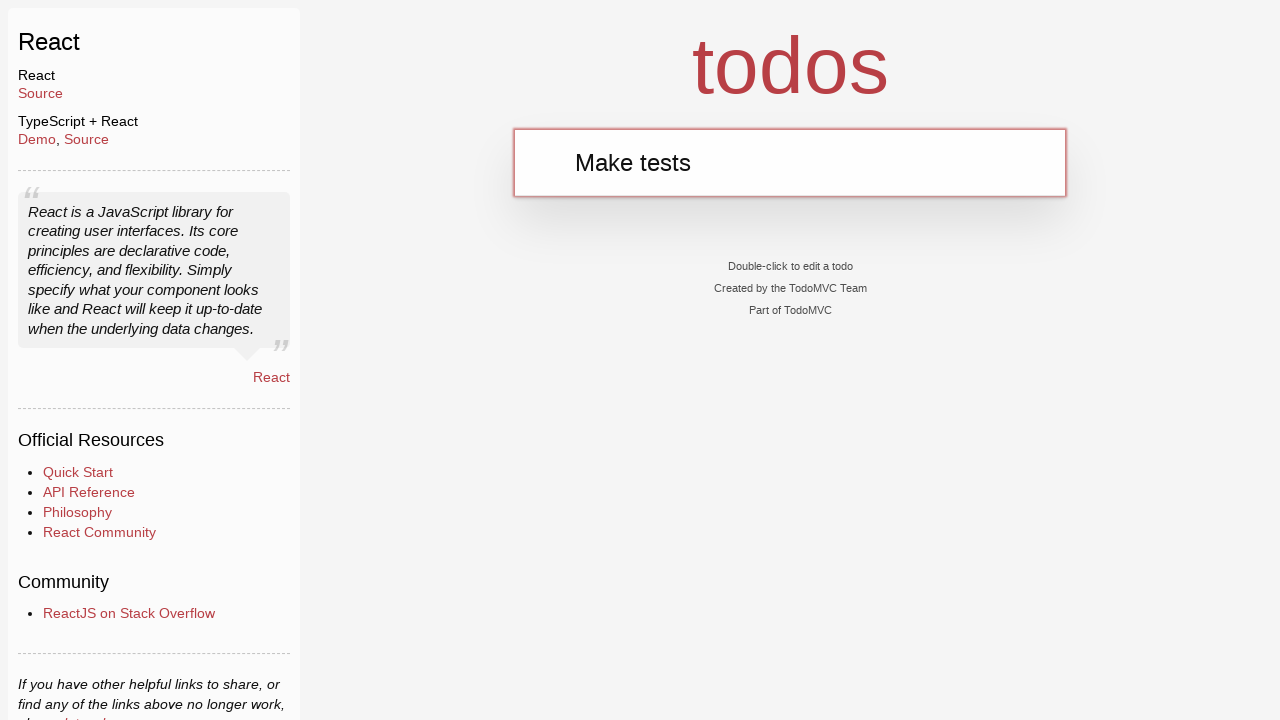

Pressed Enter to create the todo item on .new-todo
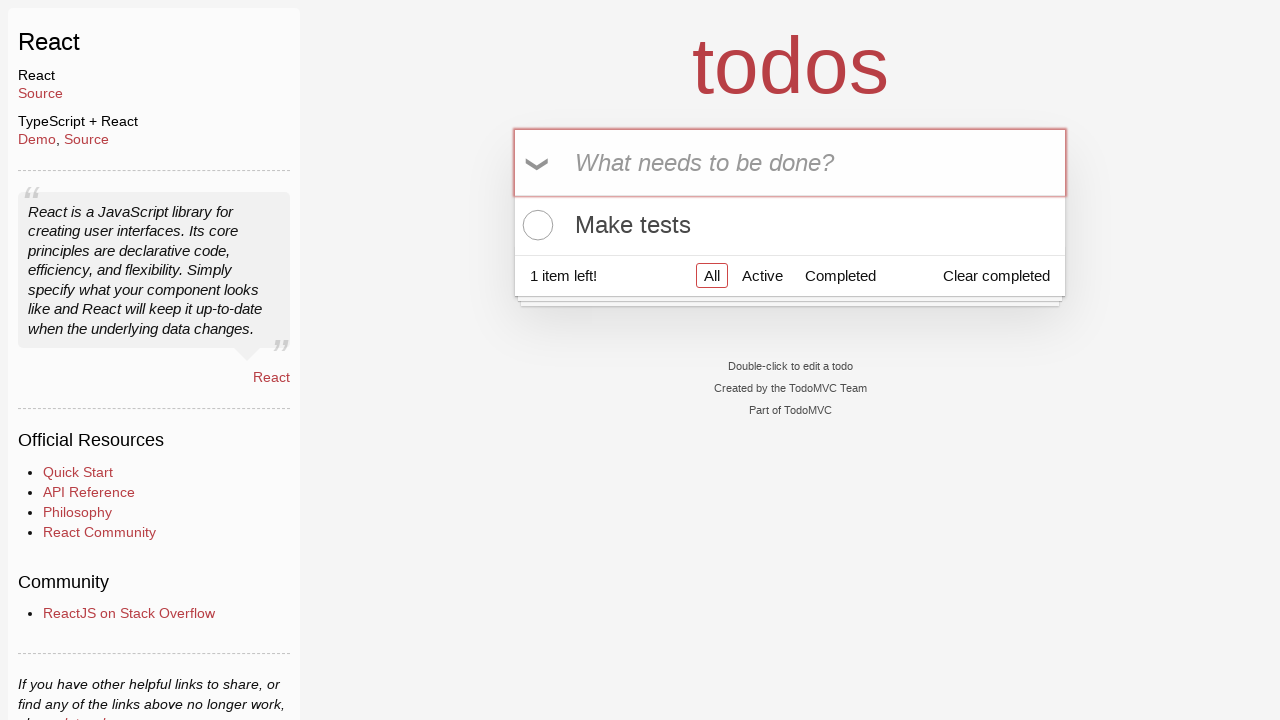

Todo item appeared in the list
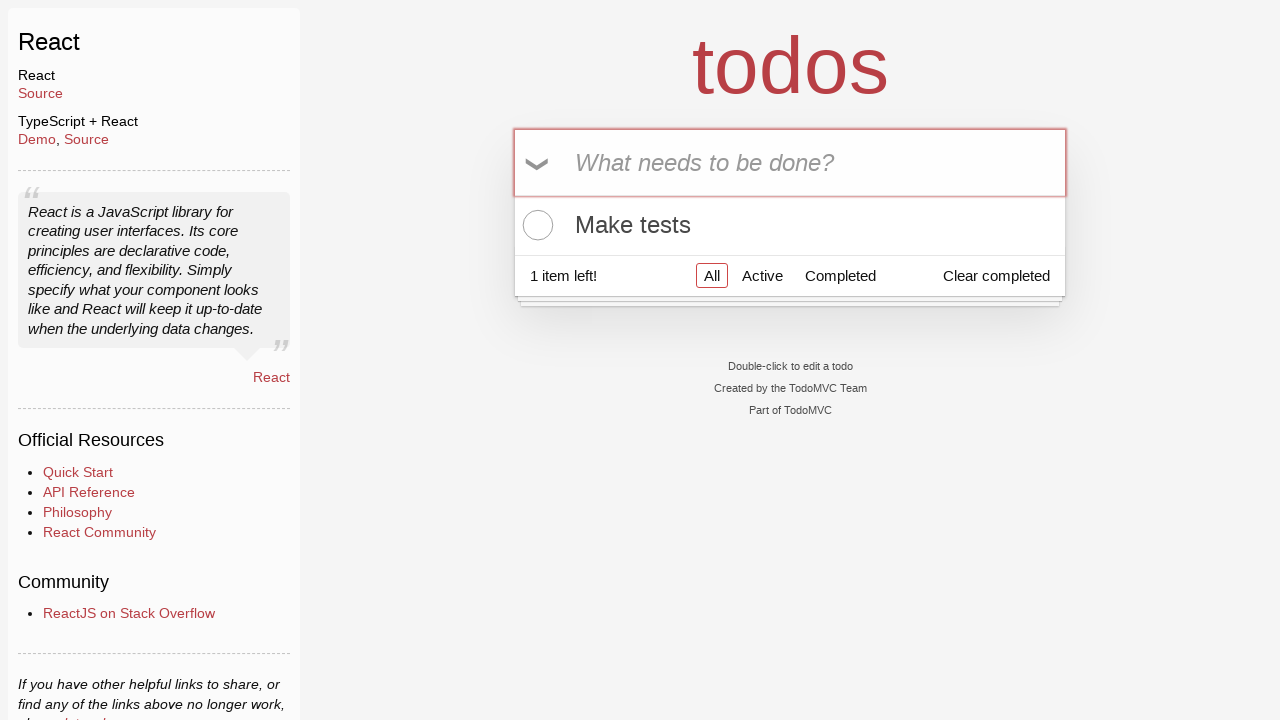

Clicked the toggle checkbox to mark todo as completed at (535, 225) on .todo-list li:first-child .toggle
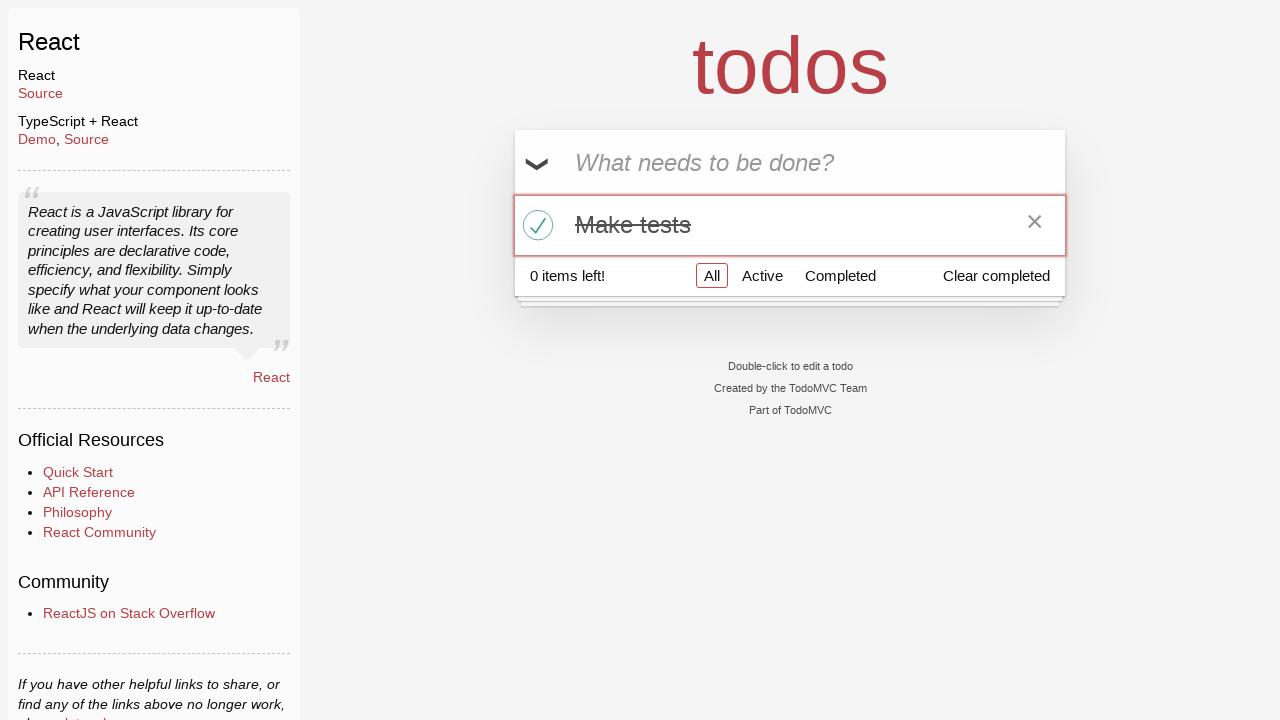

Retrieved class attribute from completed todo item
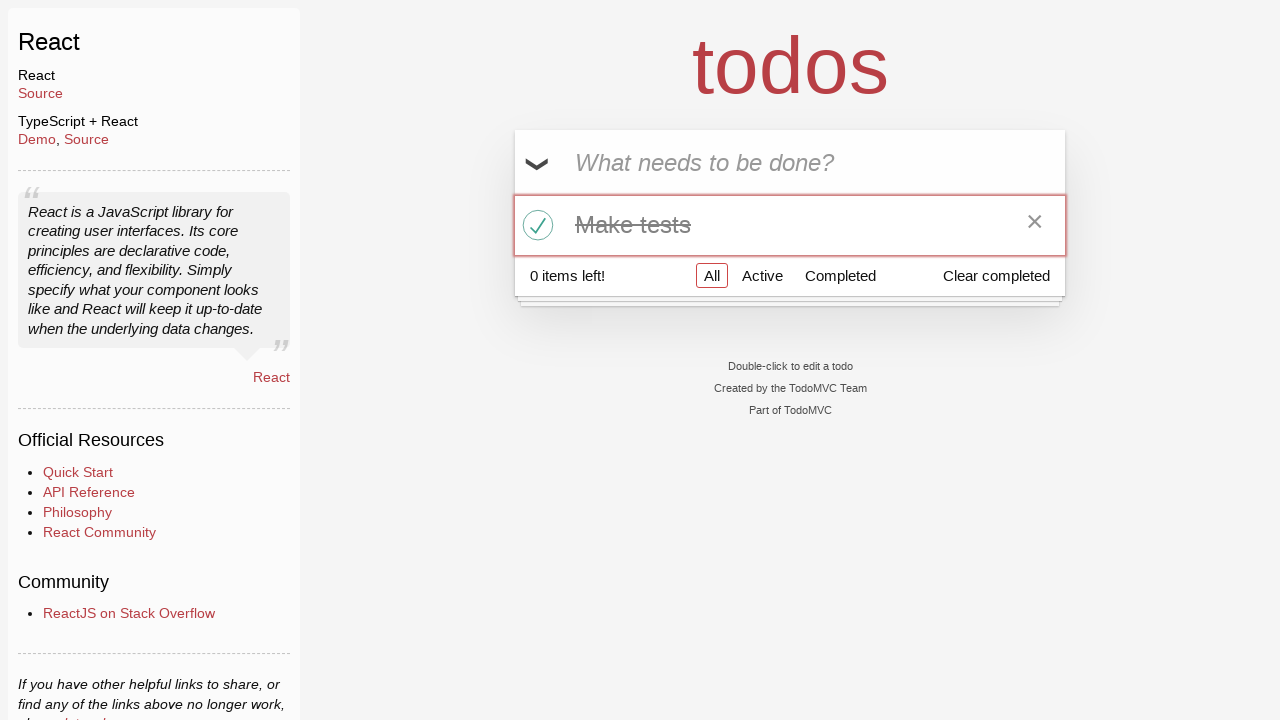

Verified that todo item has 'completed' class
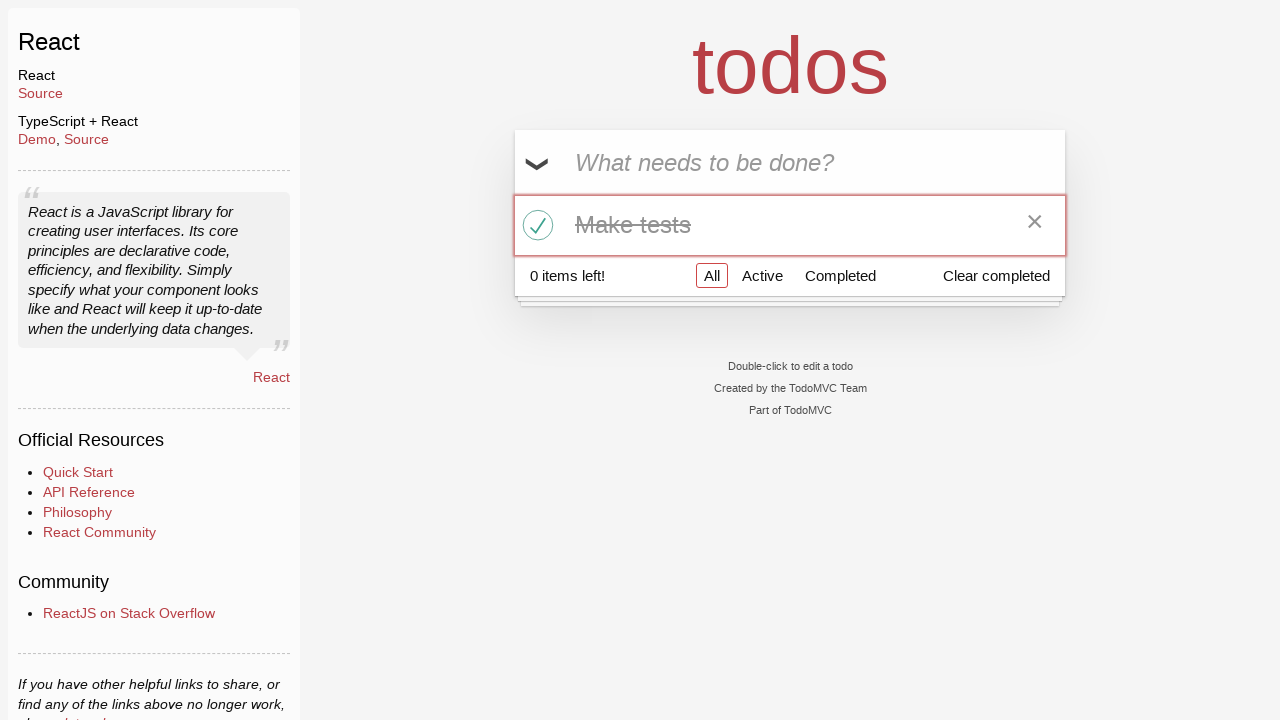

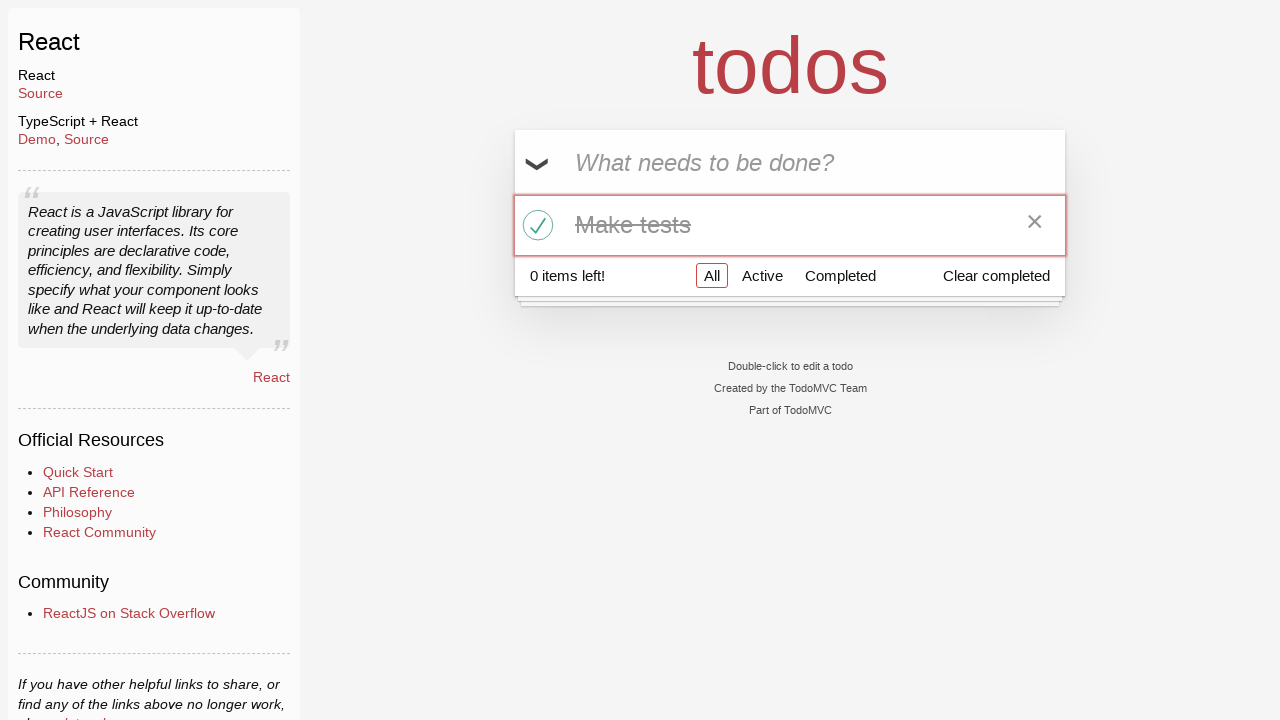